Tests autocomplete/autosuggest functionality by typing a partial country name and selecting the matching option from the dropdown suggestions

Starting URL: https://rahulshettyacademy.com/dropdownsPractise/

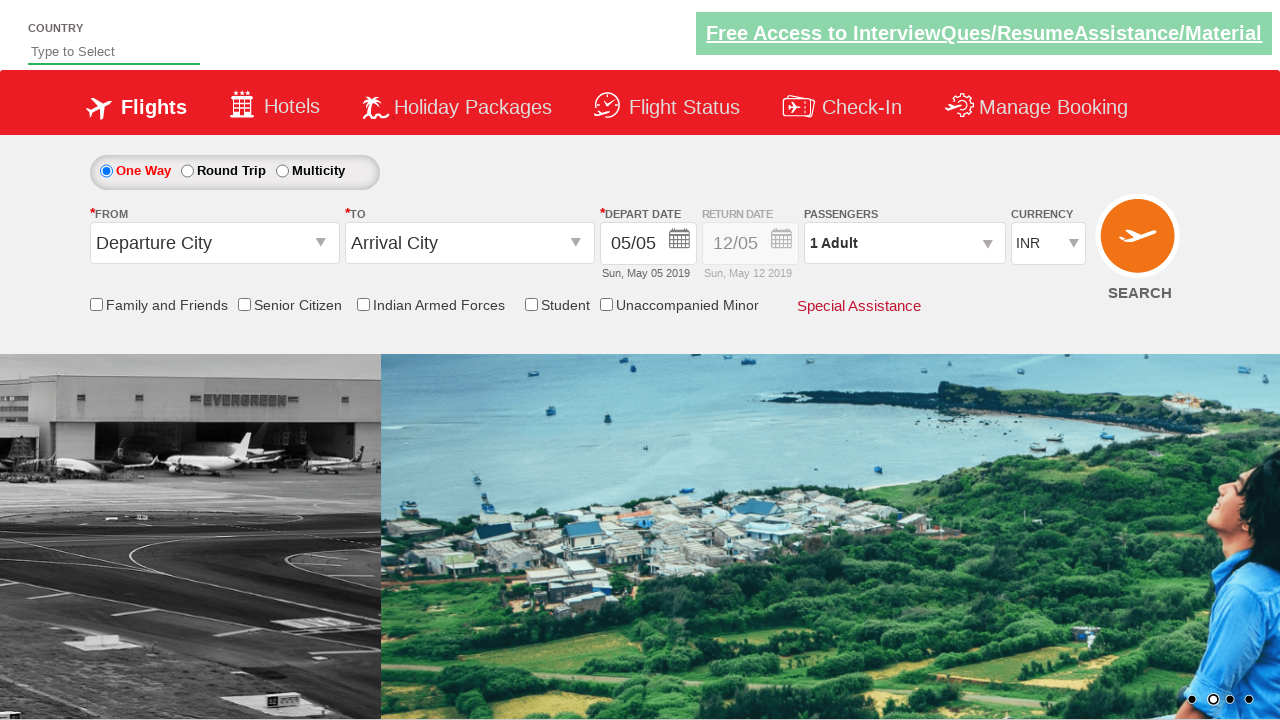

Filled autosuggest field with partial country name 'ind' on #autosuggest
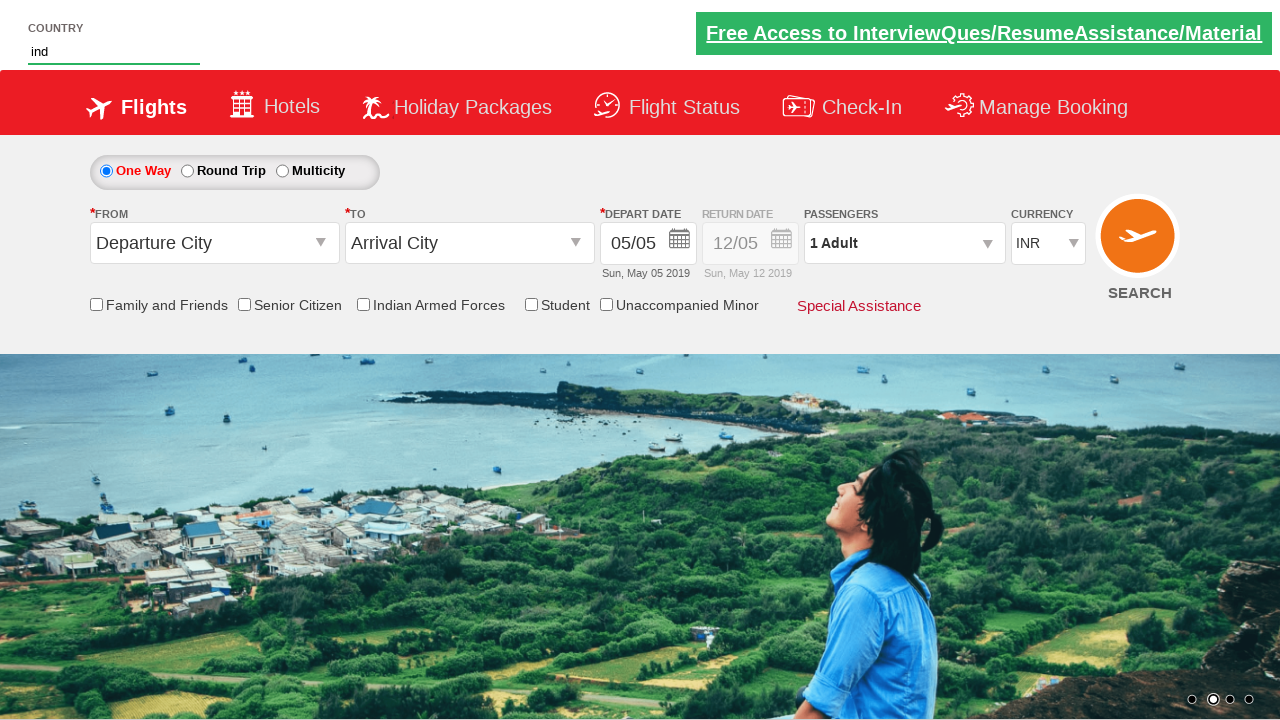

Autocomplete suggestions dropdown appeared
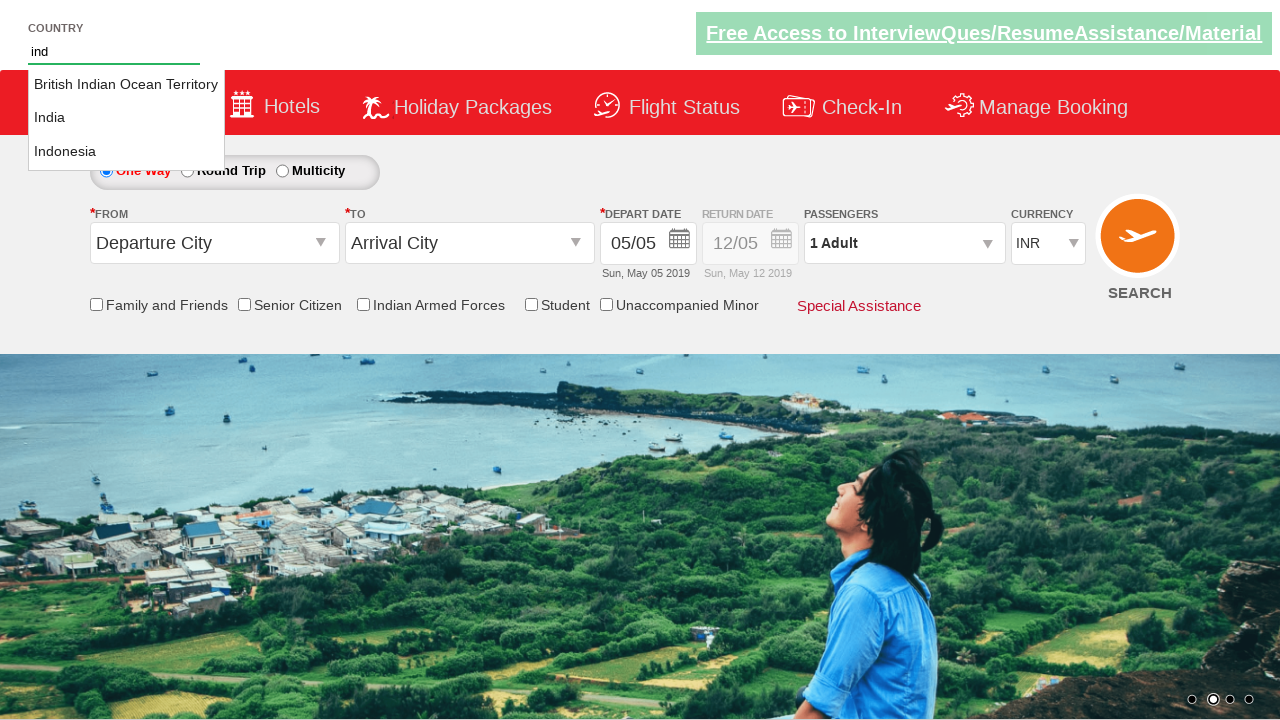

Selected 'India' from autocomplete suggestions at (126, 118) on li.ui-menu-item a >> nth=1
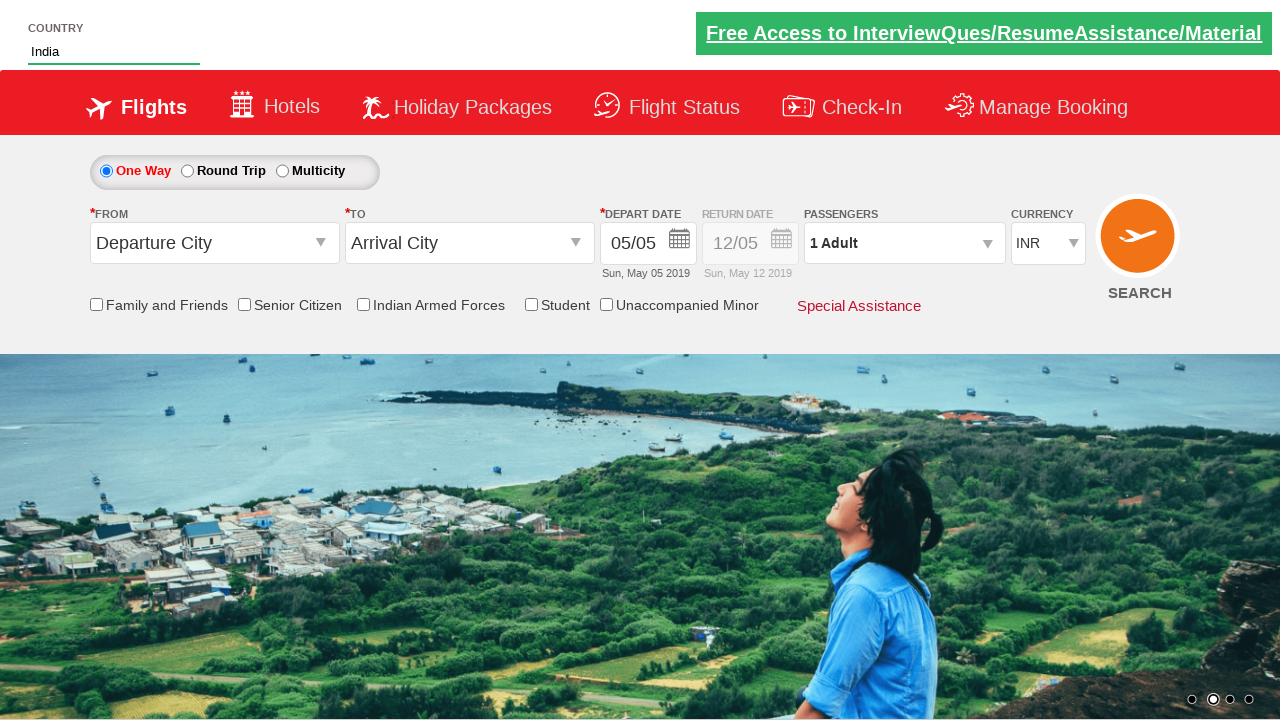

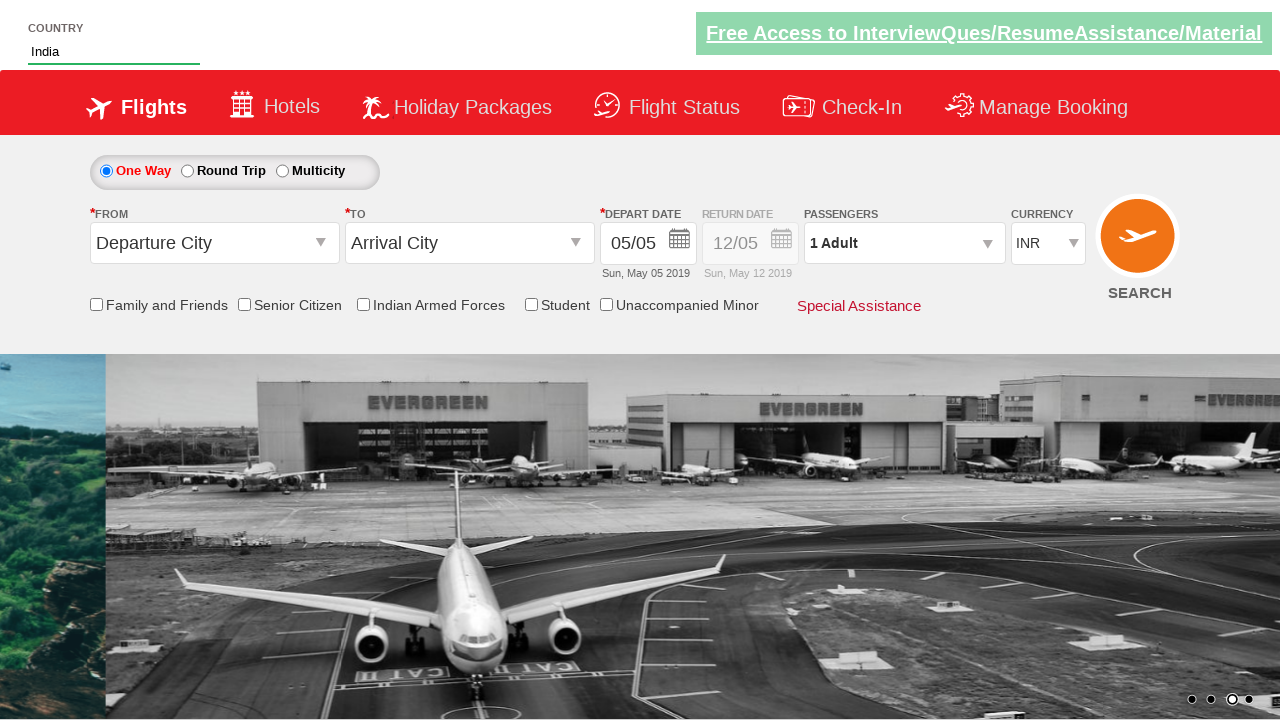